Tests JavaScript confirm dialog by clicking a tab to show cancel alert option, triggering the alert, and dismissing it

Starting URL: https://demo.automationtesting.in/Alerts.html

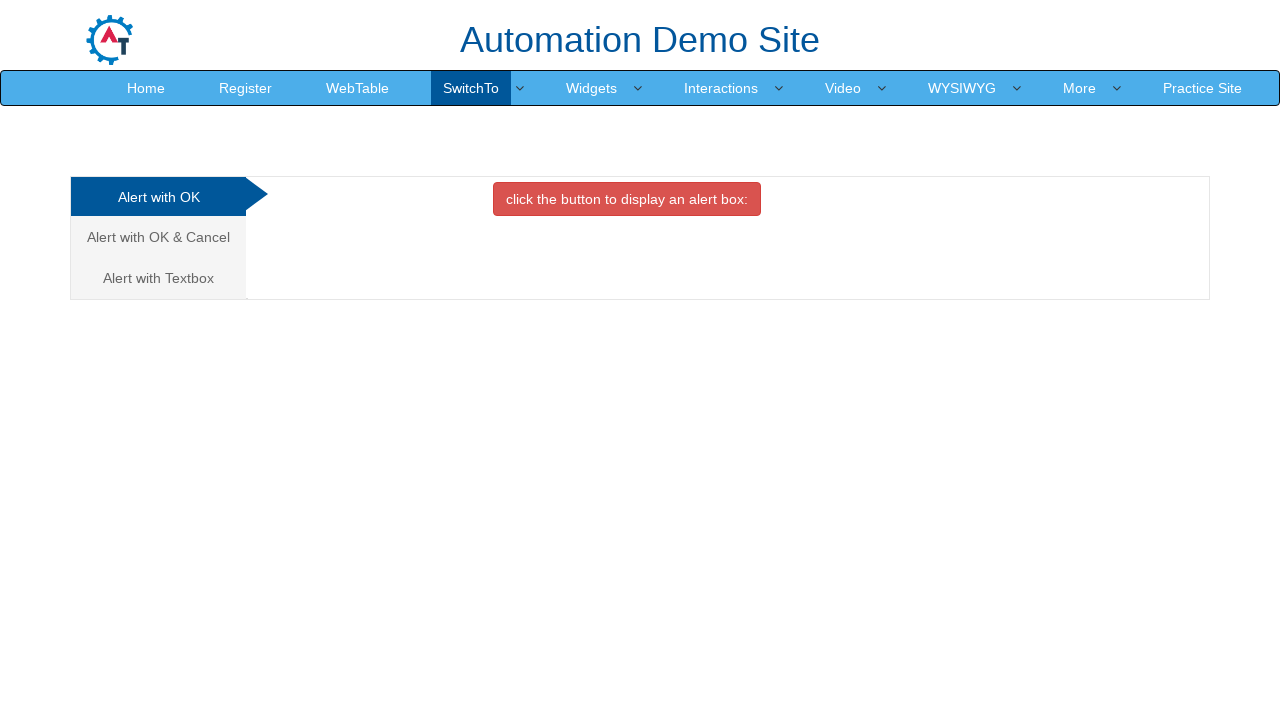

Set up dialog handler to dismiss alerts
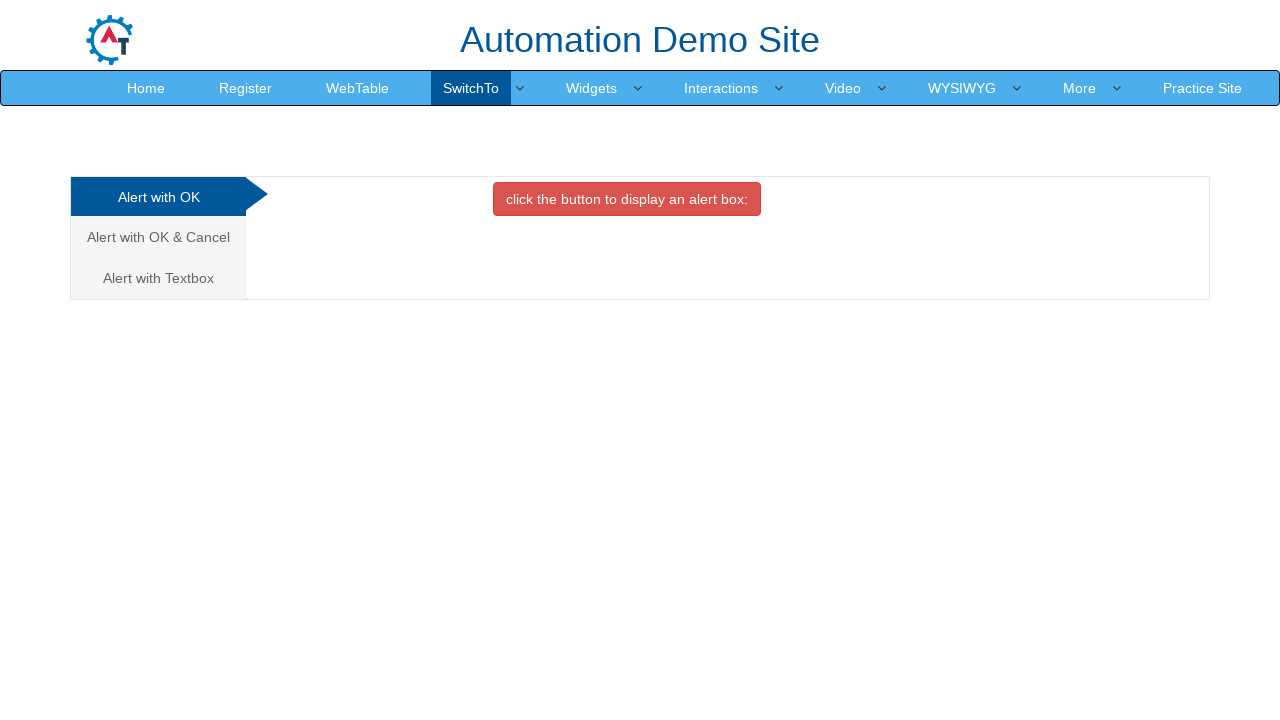

Clicked on the 'Alert with OK & Cancel' tab at (158, 237) on xpath=/html/body/div[1]/div/div/div/div[1]/ul/li[2]/a
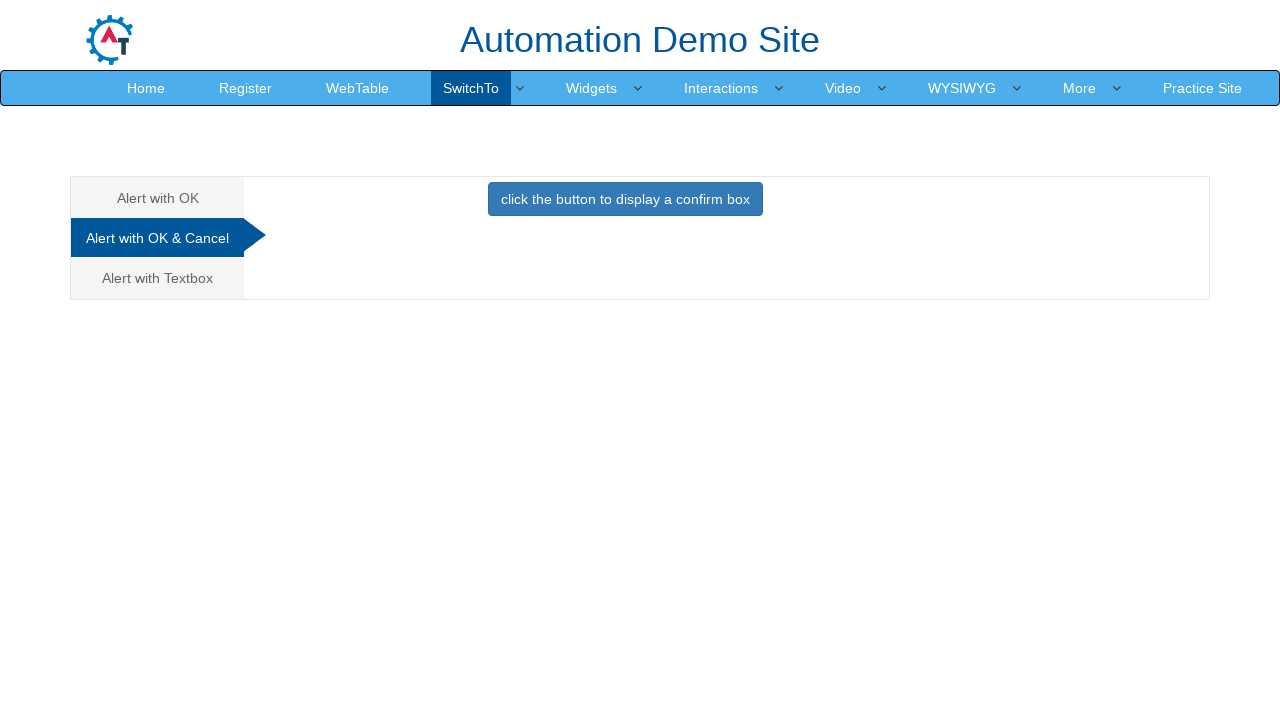

Clicked button to trigger the confirm alert at (625, 199) on xpath=//*[@id='CancelTab']/button
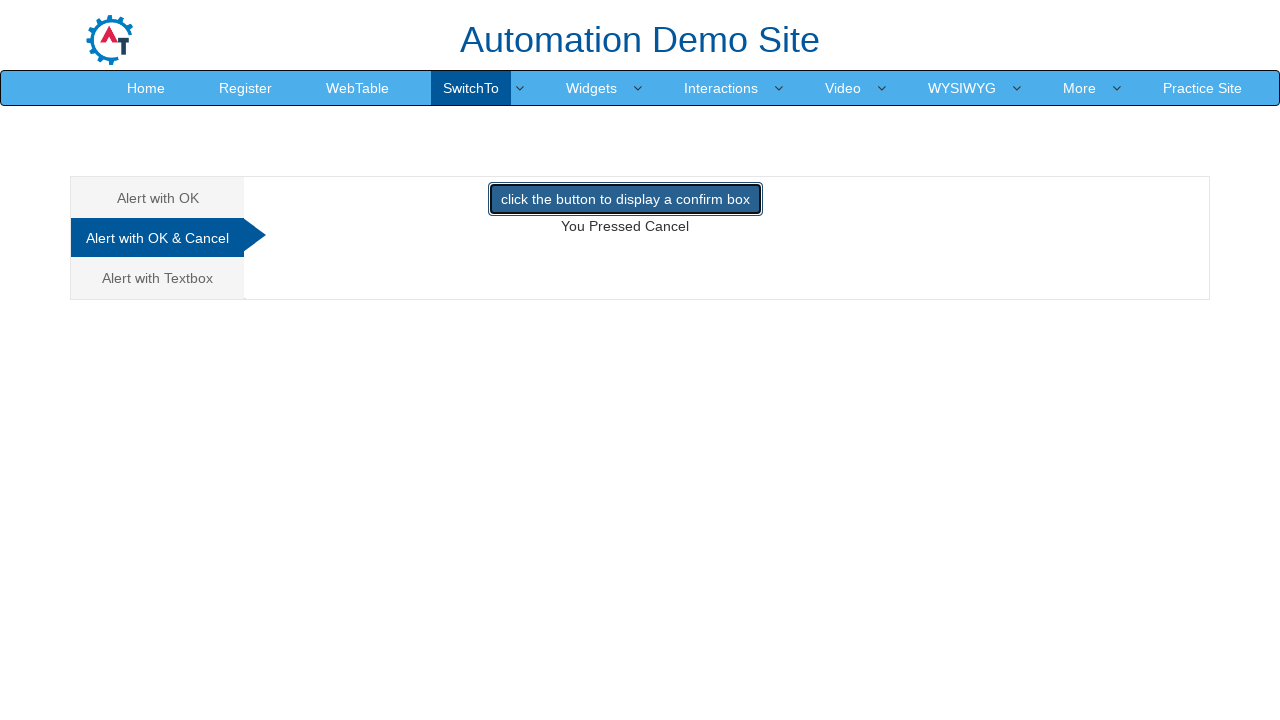

Waited for alert to be handled
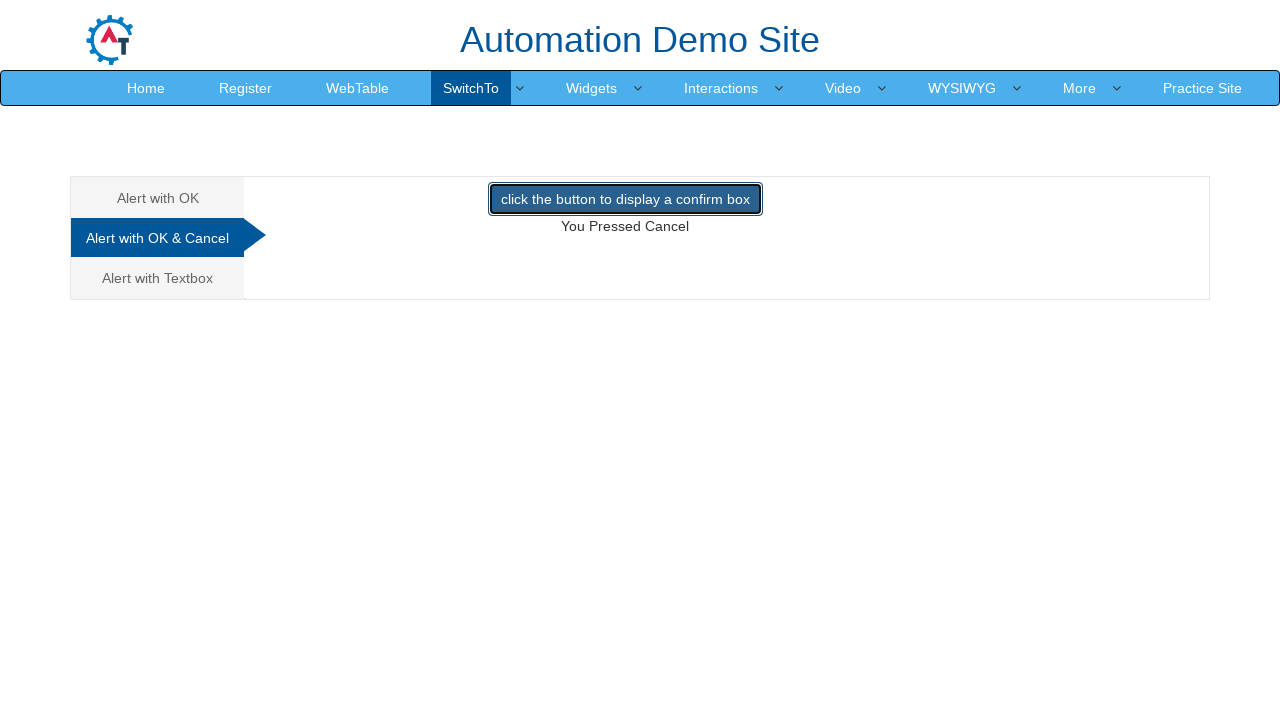

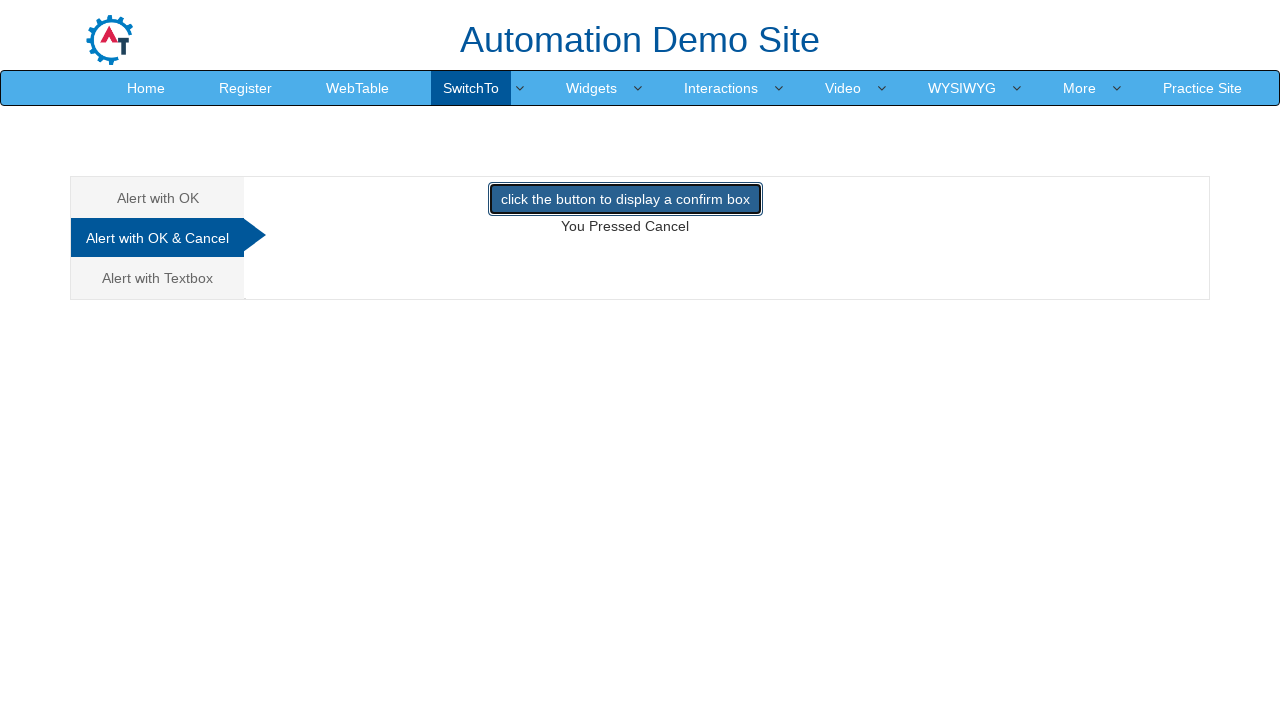